Tests handling a simple JavaScript alert by clicking a button to trigger the alert and accepting it

Starting URL: https://testautomationpractice.blogspot.com/

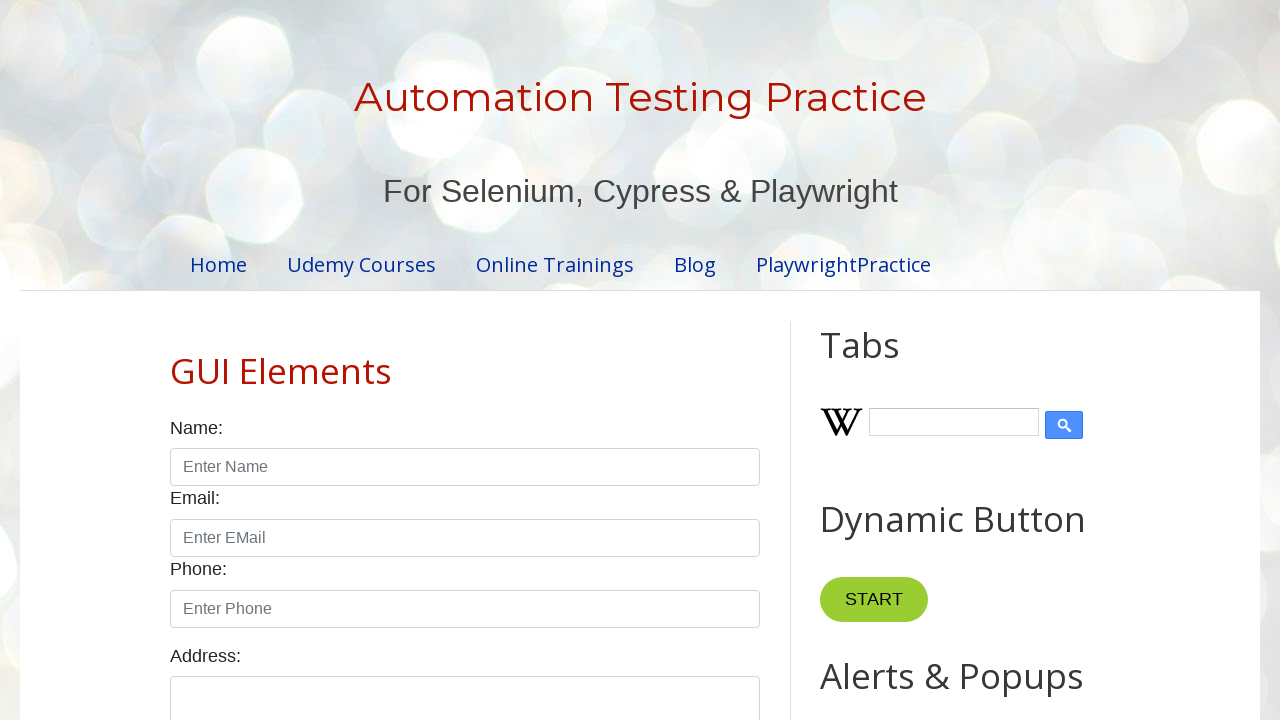

Clicked button to trigger simple alert at (888, 361) on #alertBtn
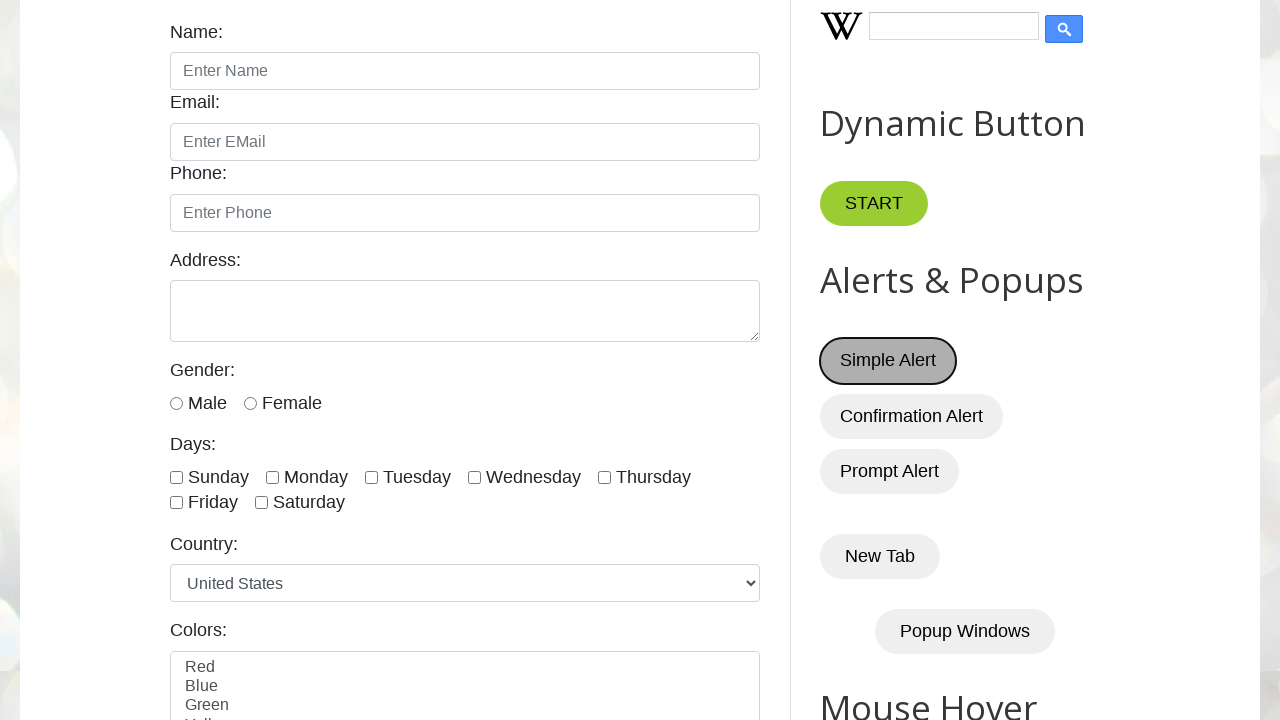

Set up dialog handler to accept alerts
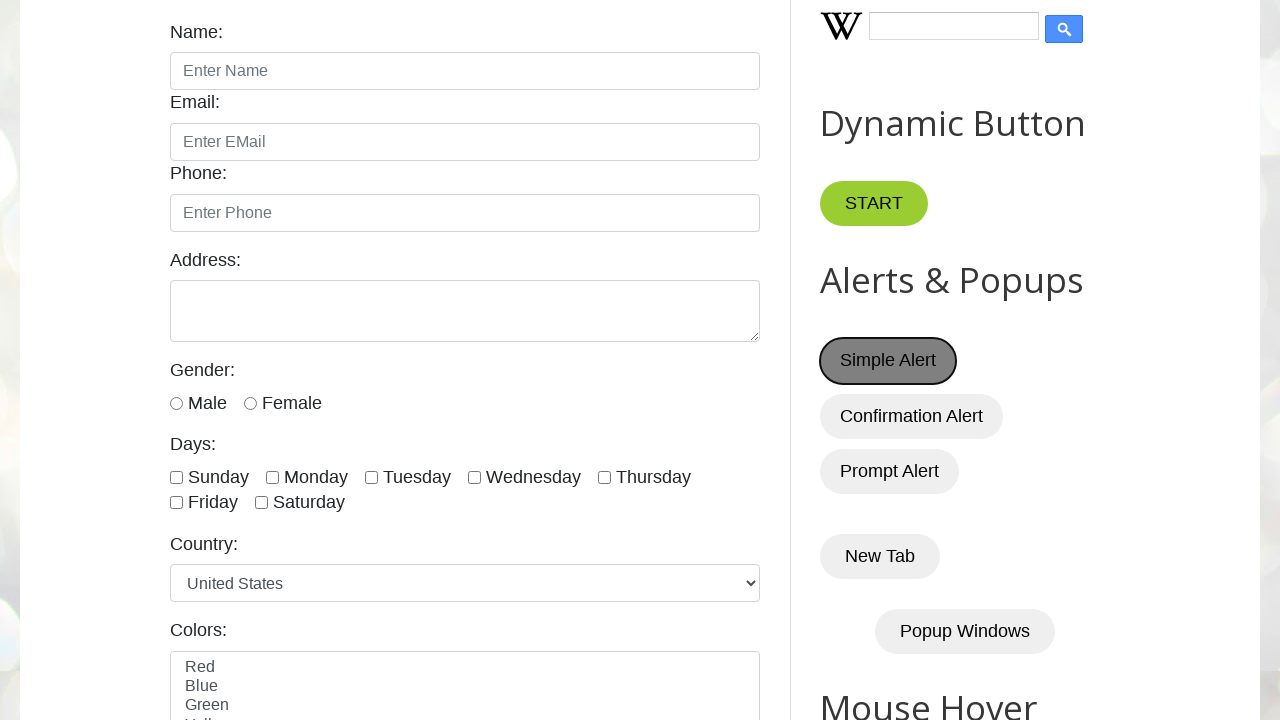

Waited 1000ms for page updates after alert handling
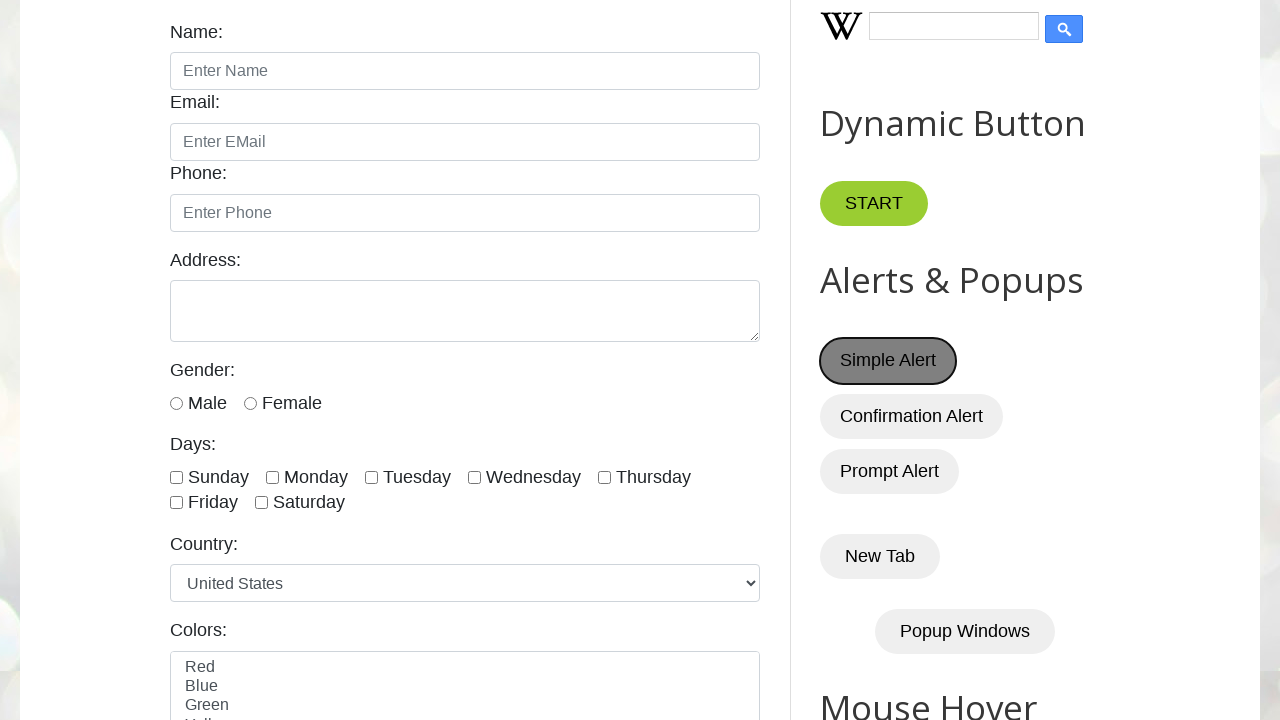

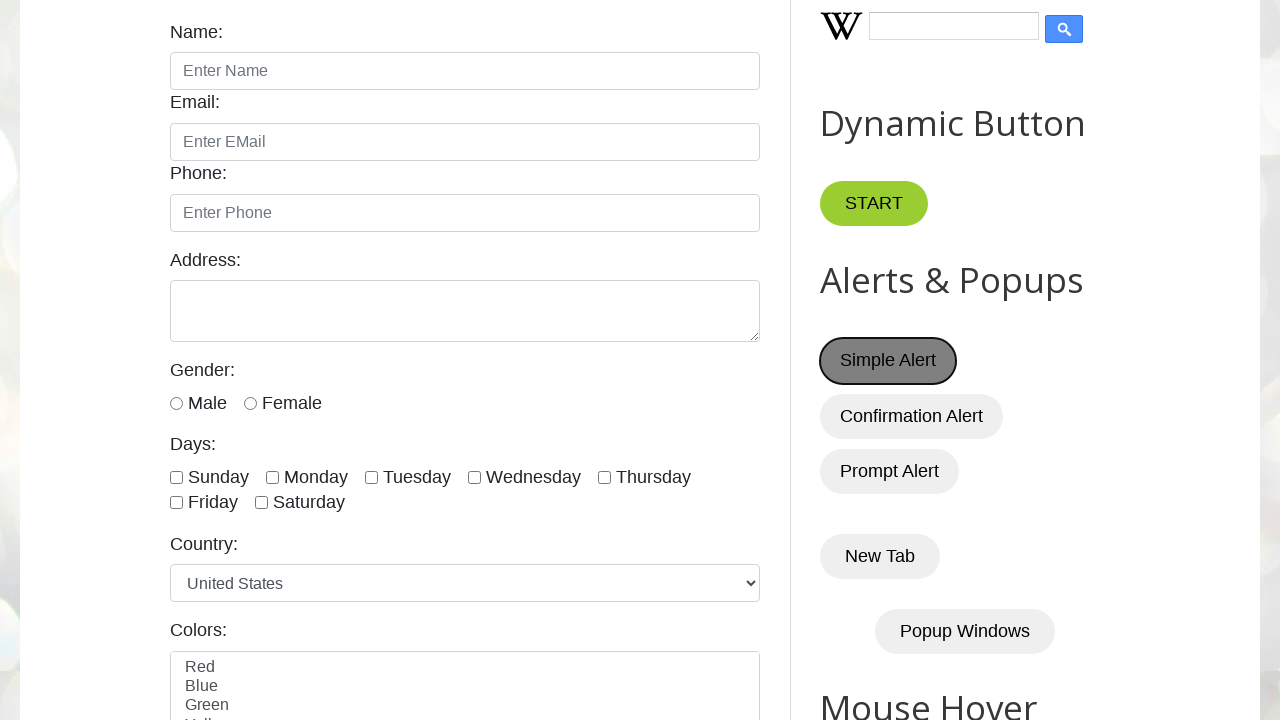